Tests form filling by clicking a calculated link text, then filling out a form with name, last name, city, and country fields before submitting

Starting URL: http://suninjuly.github.io/find_link_text

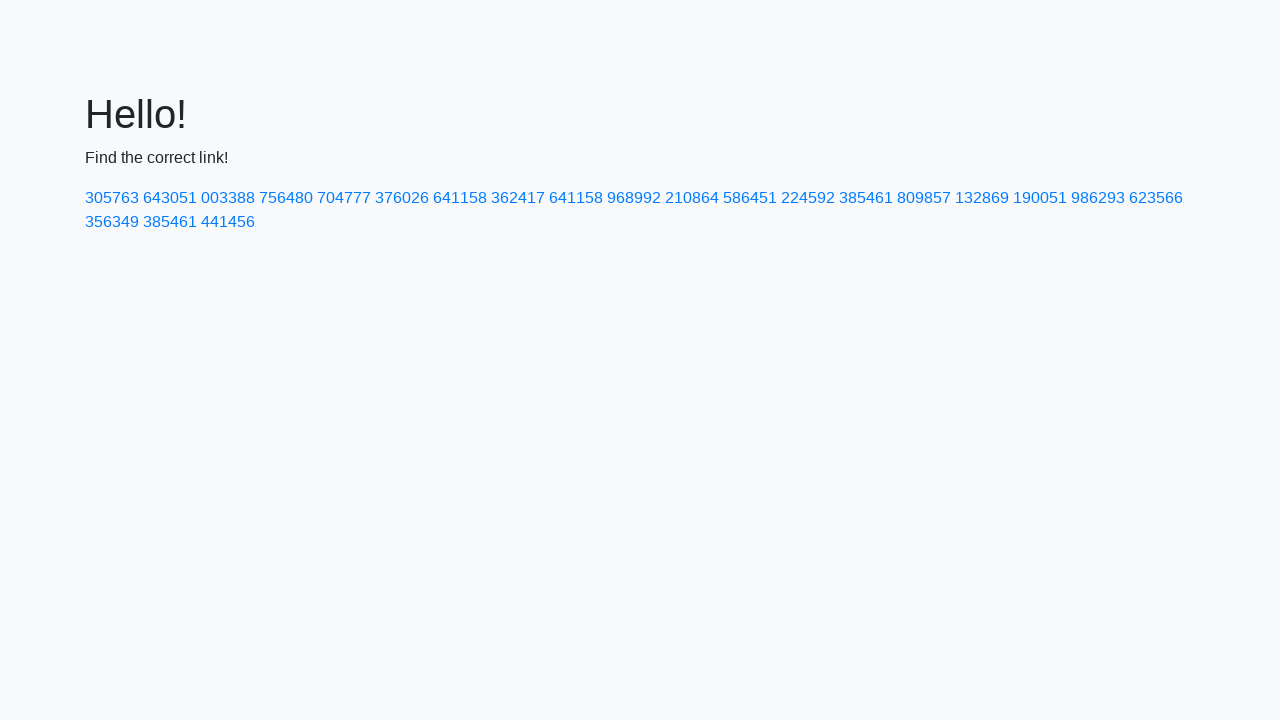

Clicked link with calculated text value at (808, 198) on text=224592
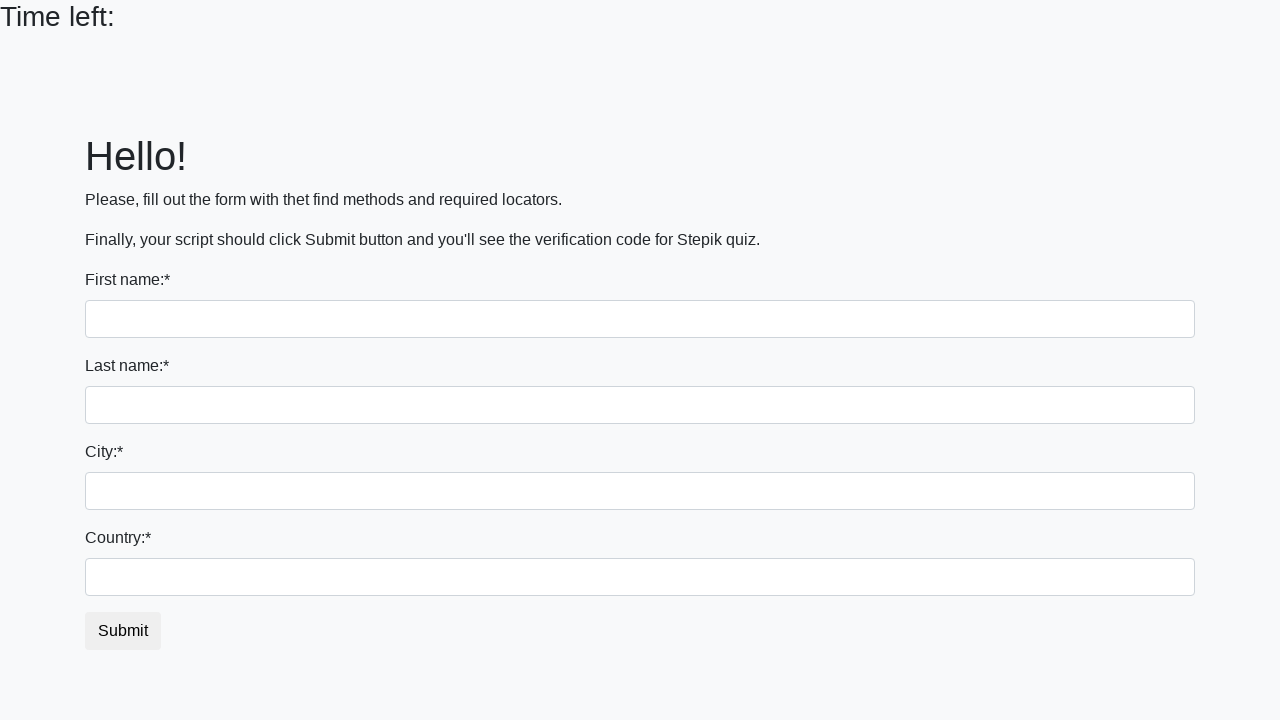

Filled first name field with 'Ivan' on input
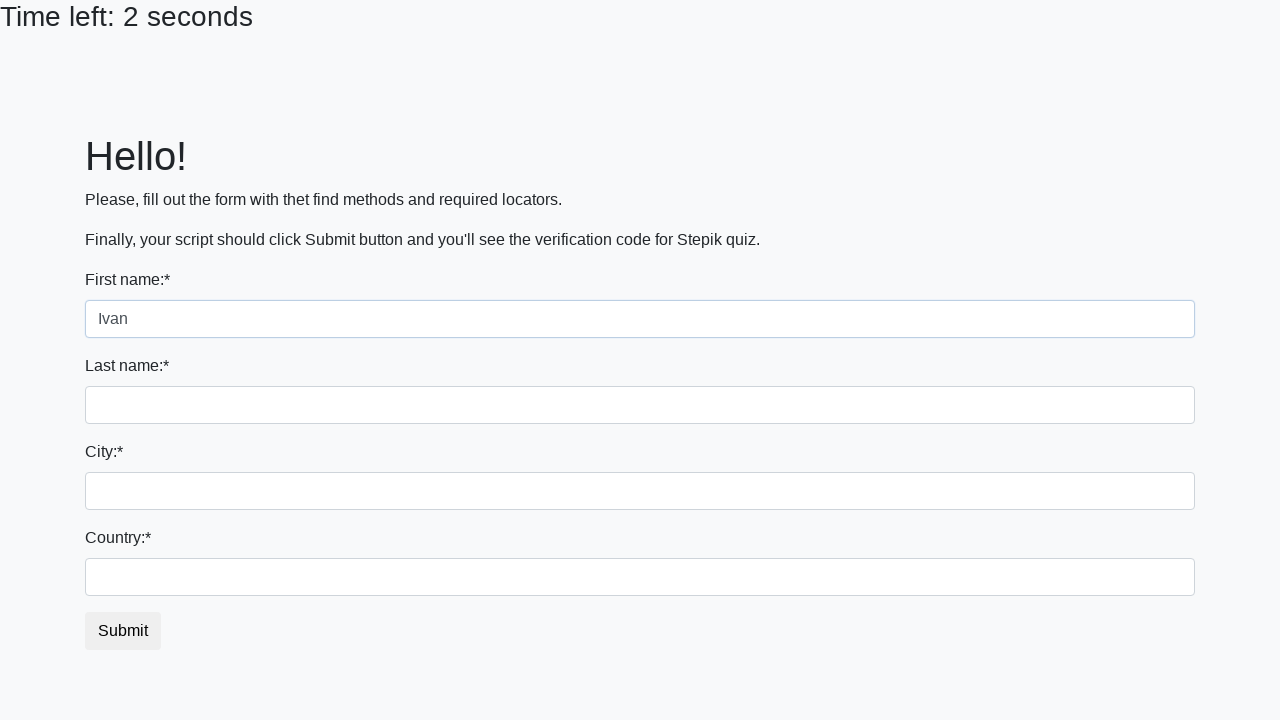

Filled last name field with 'Petrov' on input[name='last_name']
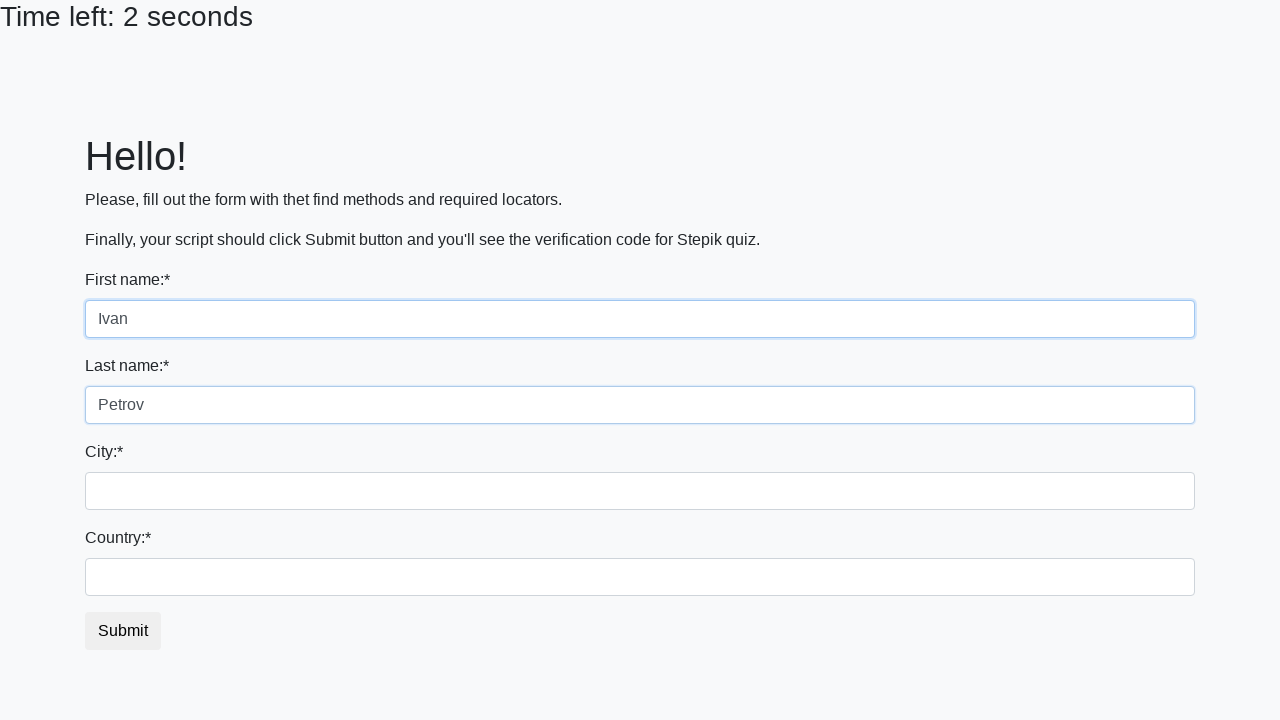

Filled city field with 'Smolensk' on .city
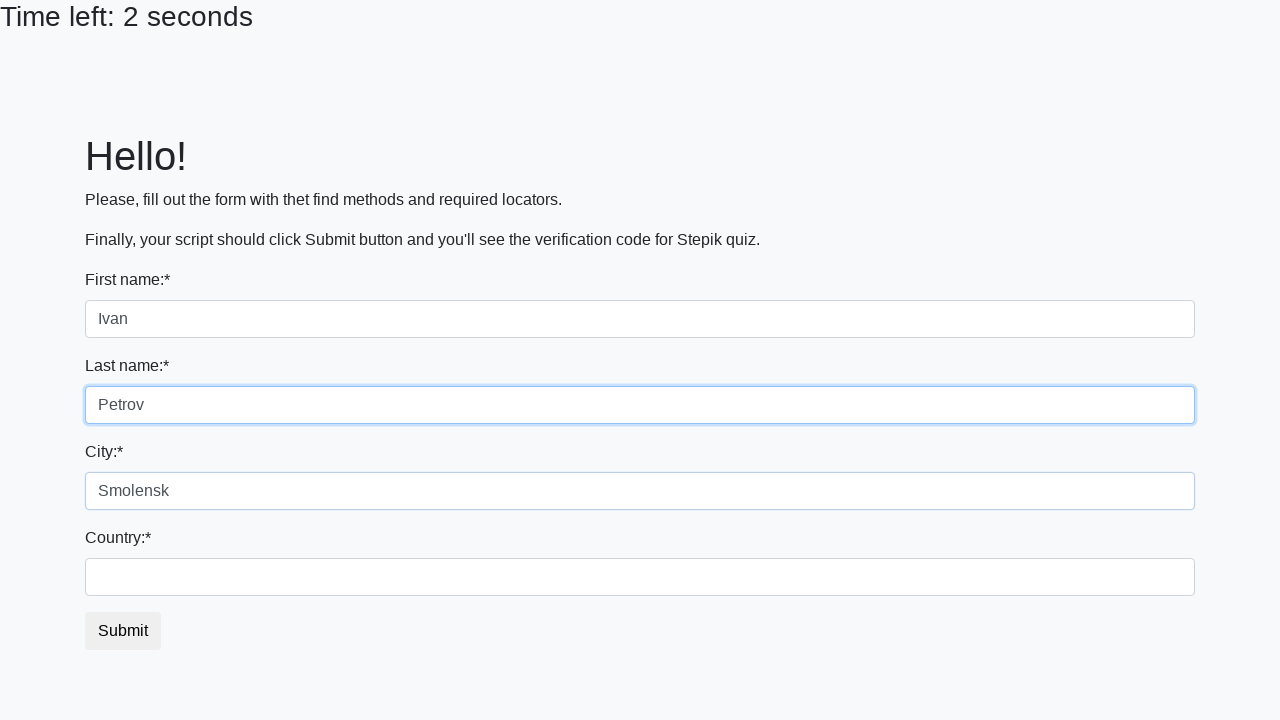

Filled country field with 'Russia' on #country
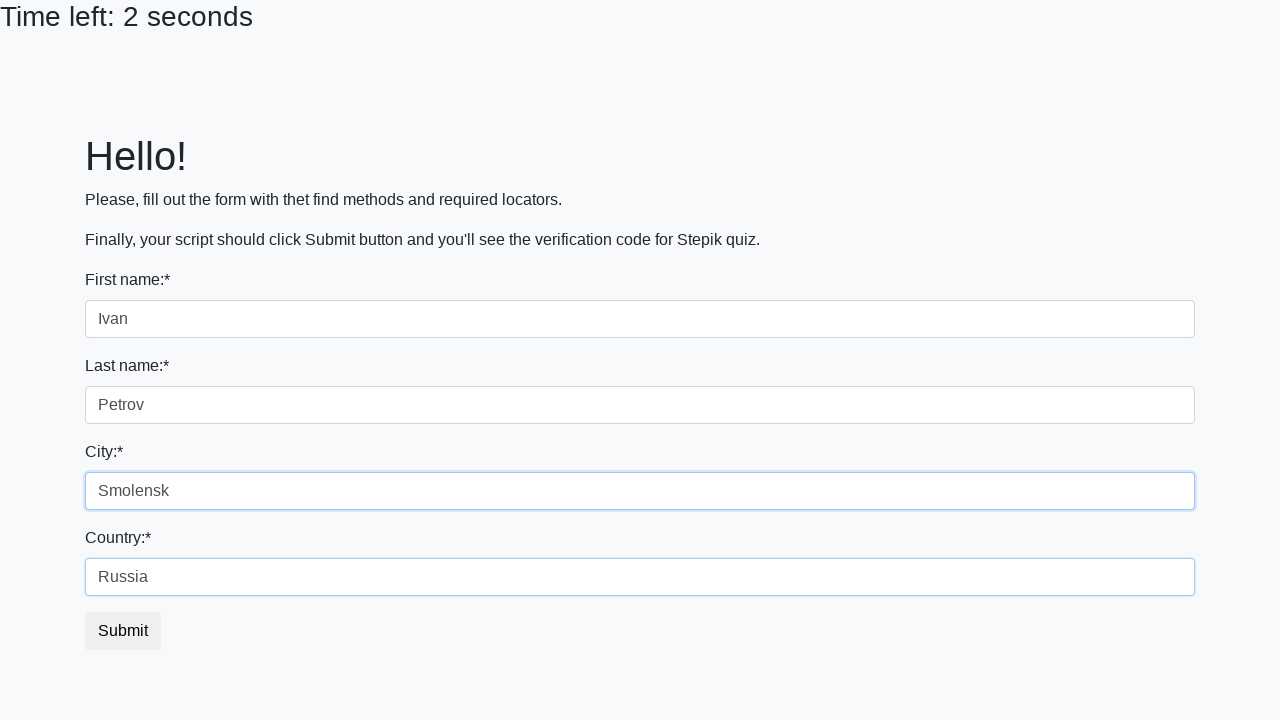

Clicked submit button to submit form at (123, 631) on .btn
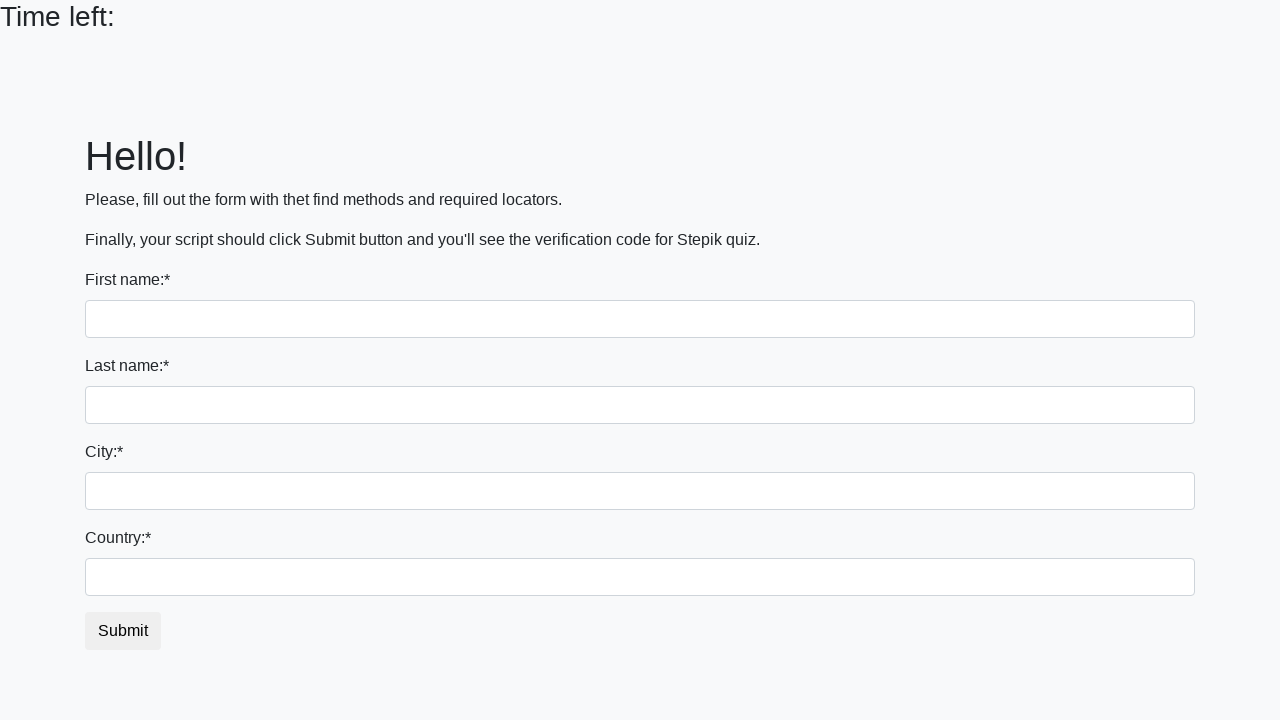

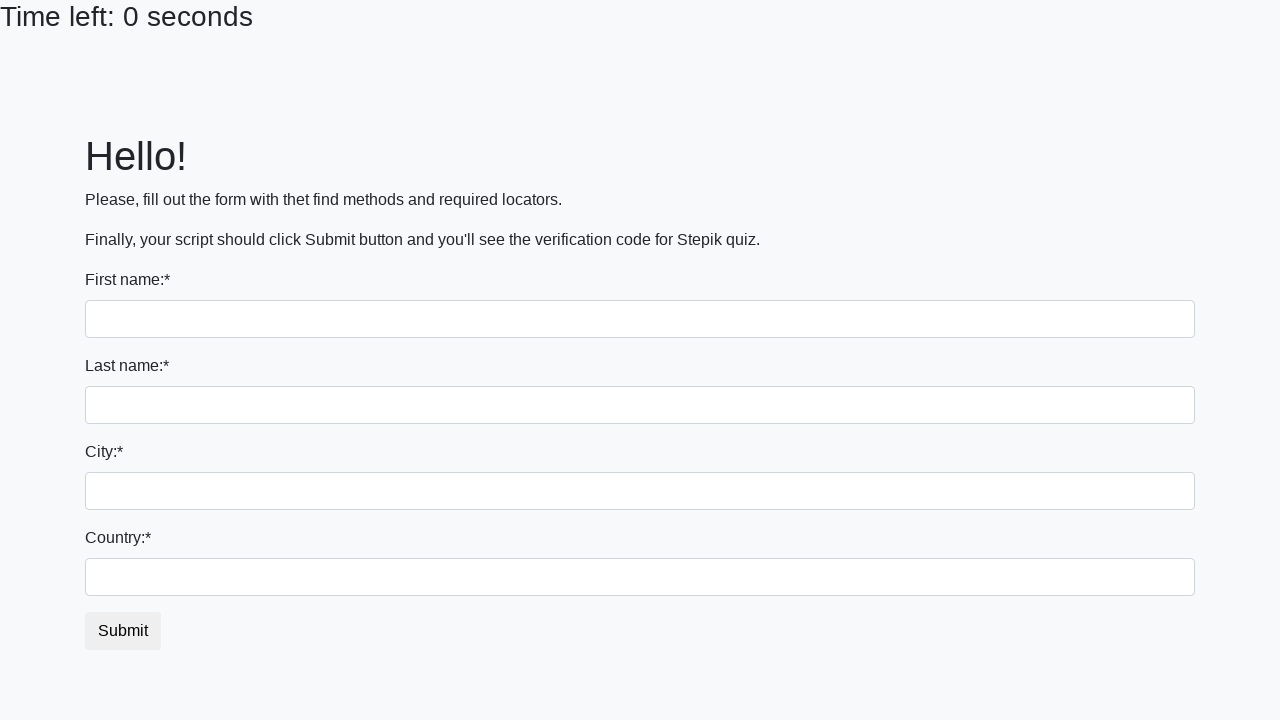